Tests navigation to the buttons page and verifies the URL changes correctly

Starting URL: https://formy-project.herokuapp.com/

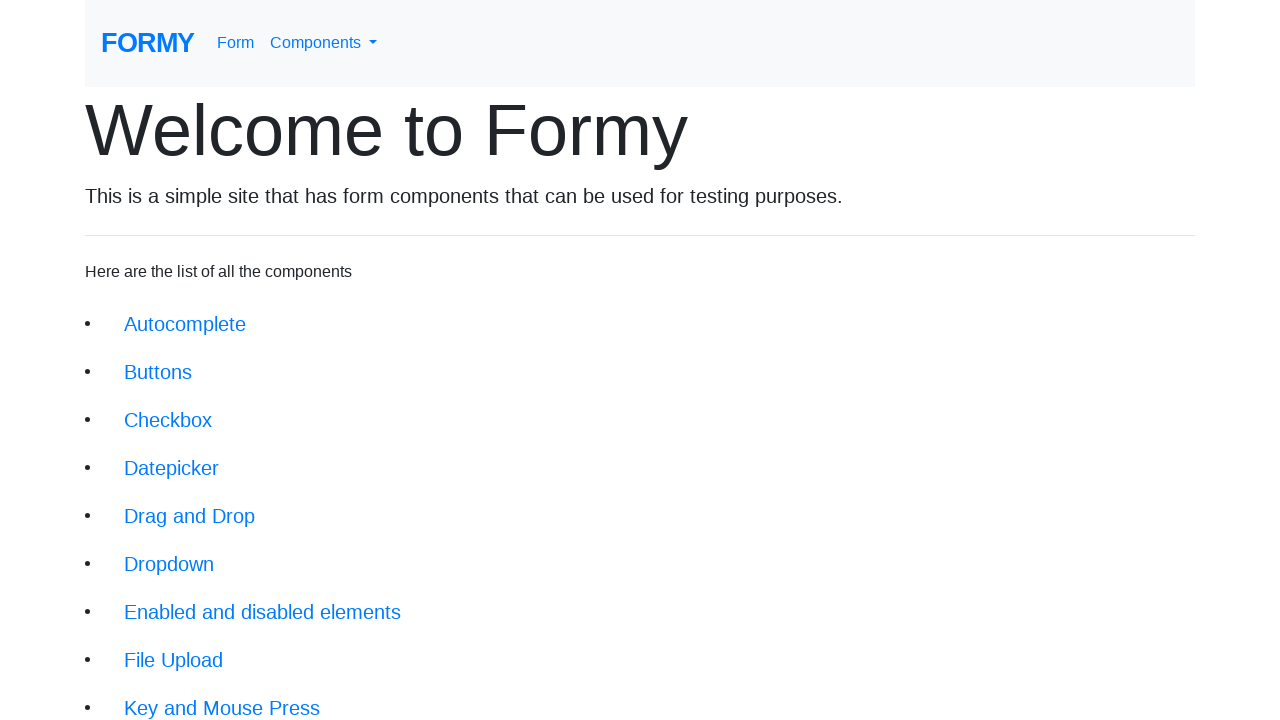

Clicked on buttons link at (158, 372) on xpath=//li/a[@href='/buttons']
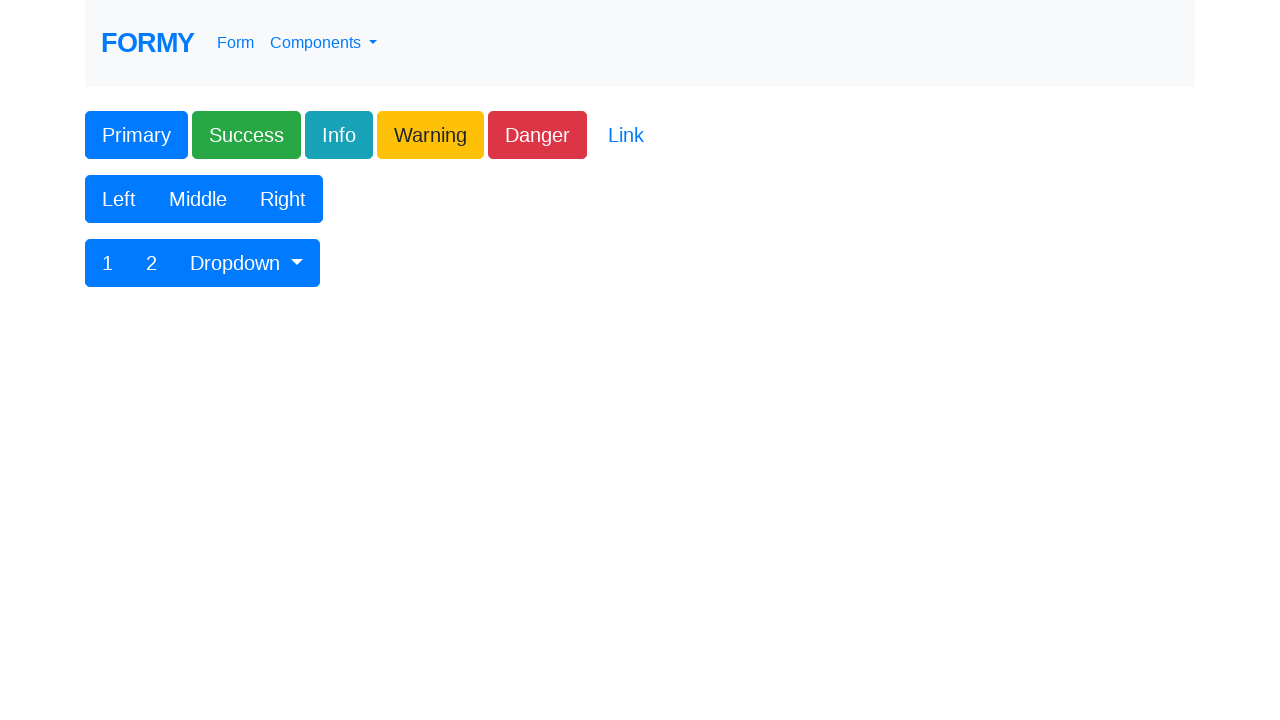

Navigation to buttons page completed and URL verified
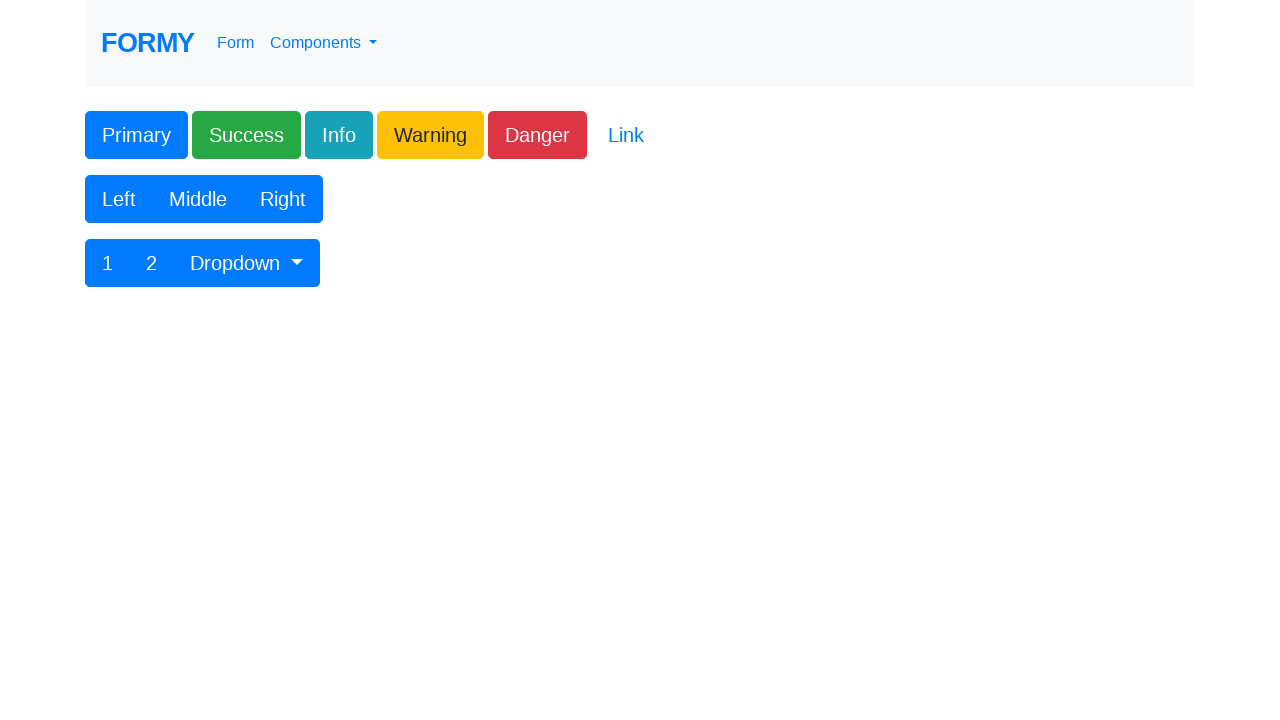

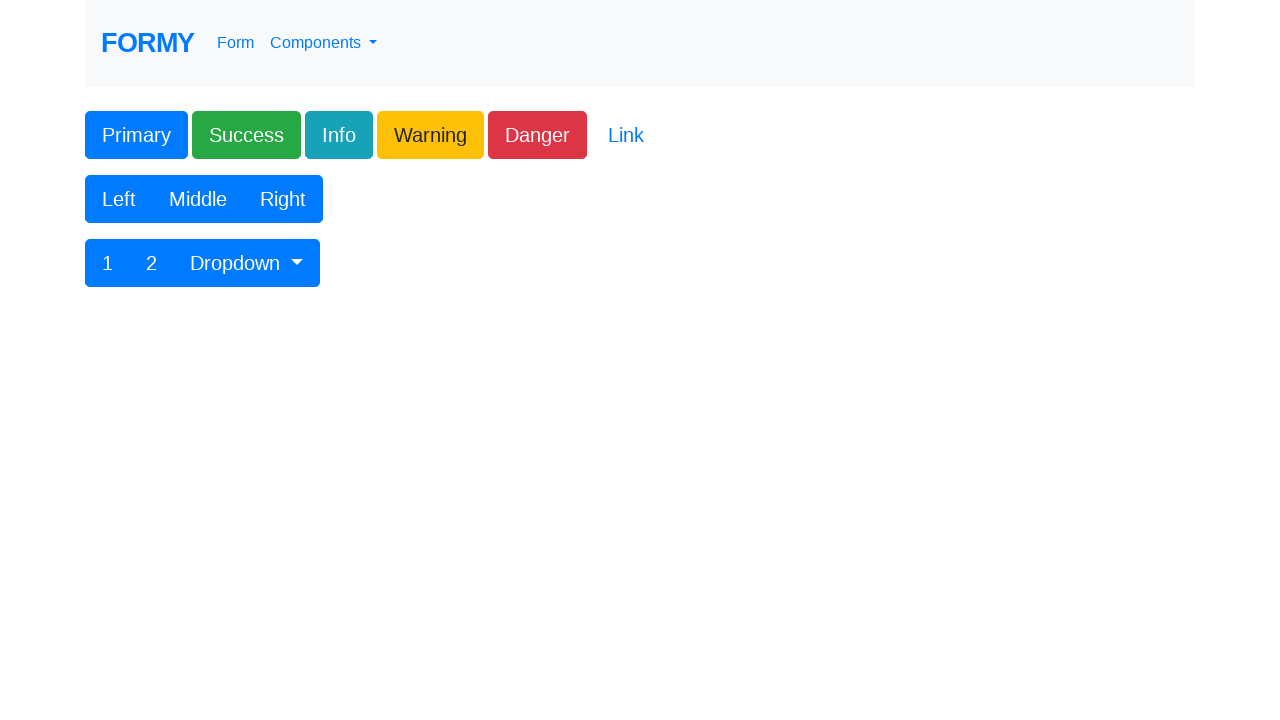